Tests the text box form on DemoQA by filling all text fields (Full Name, Email, Current Address, Permanent Address) and verifying the values are entered correctly using assertions.

Starting URL: https://demoqa.com/text-box

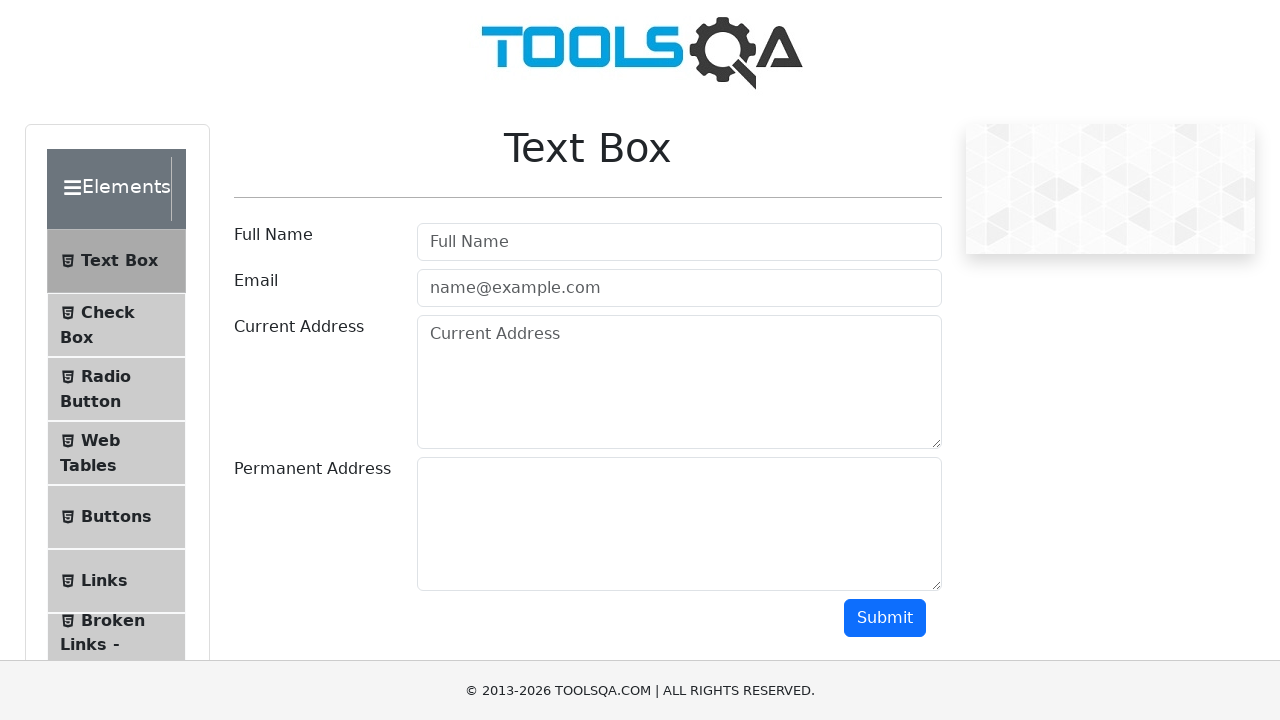

Filled Full Name field with 'VITALIY' on input#userName
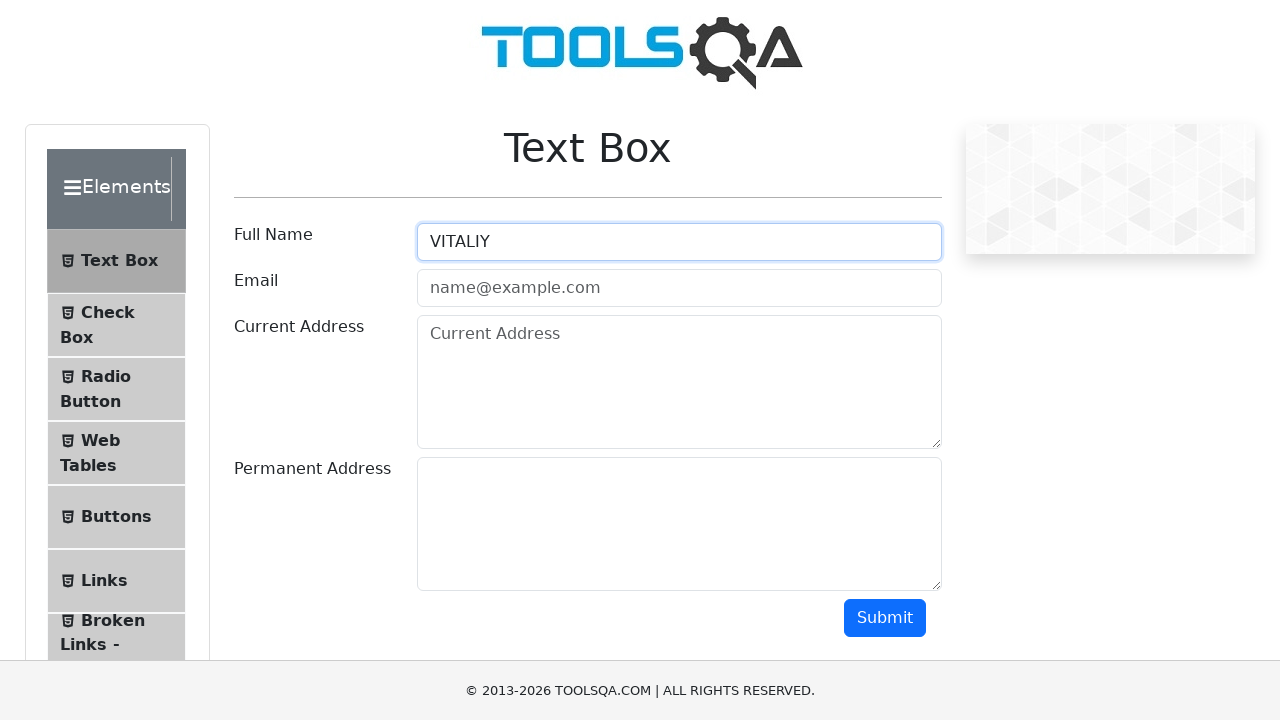

Verified Full Name field contains 'VITALIY'
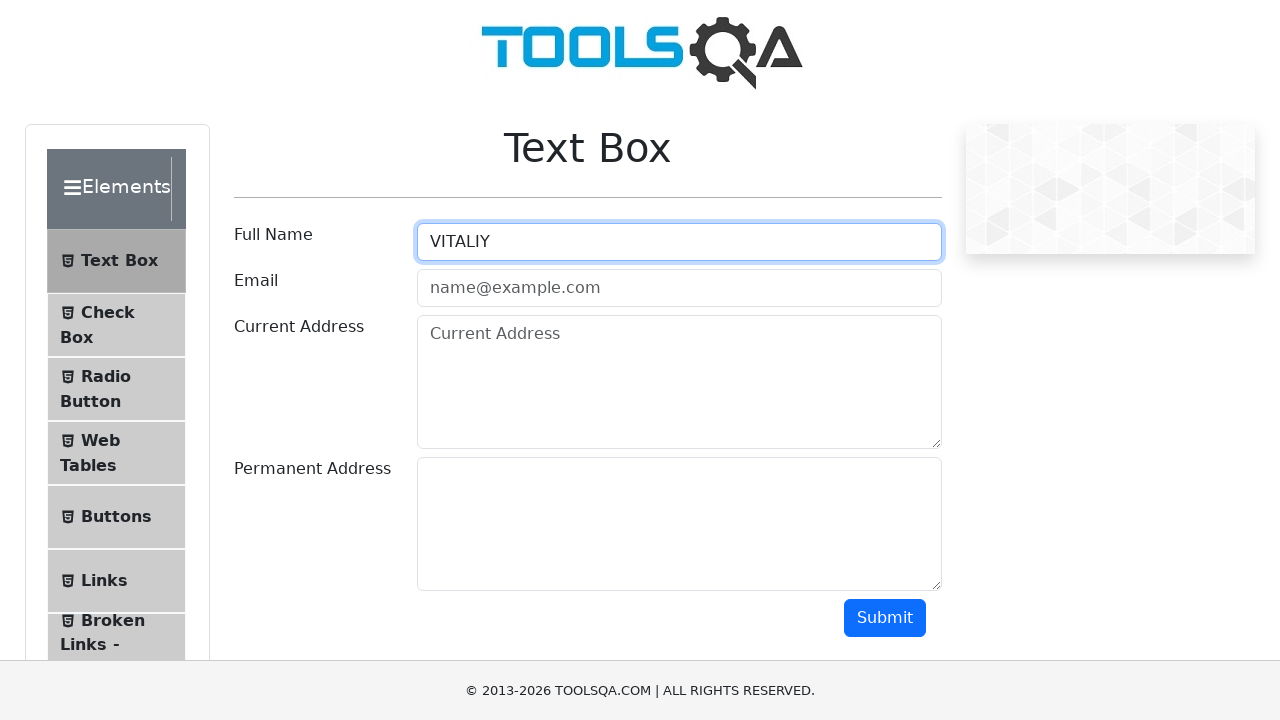

Filled Email field with '1@mail.ru' on input#userEmail
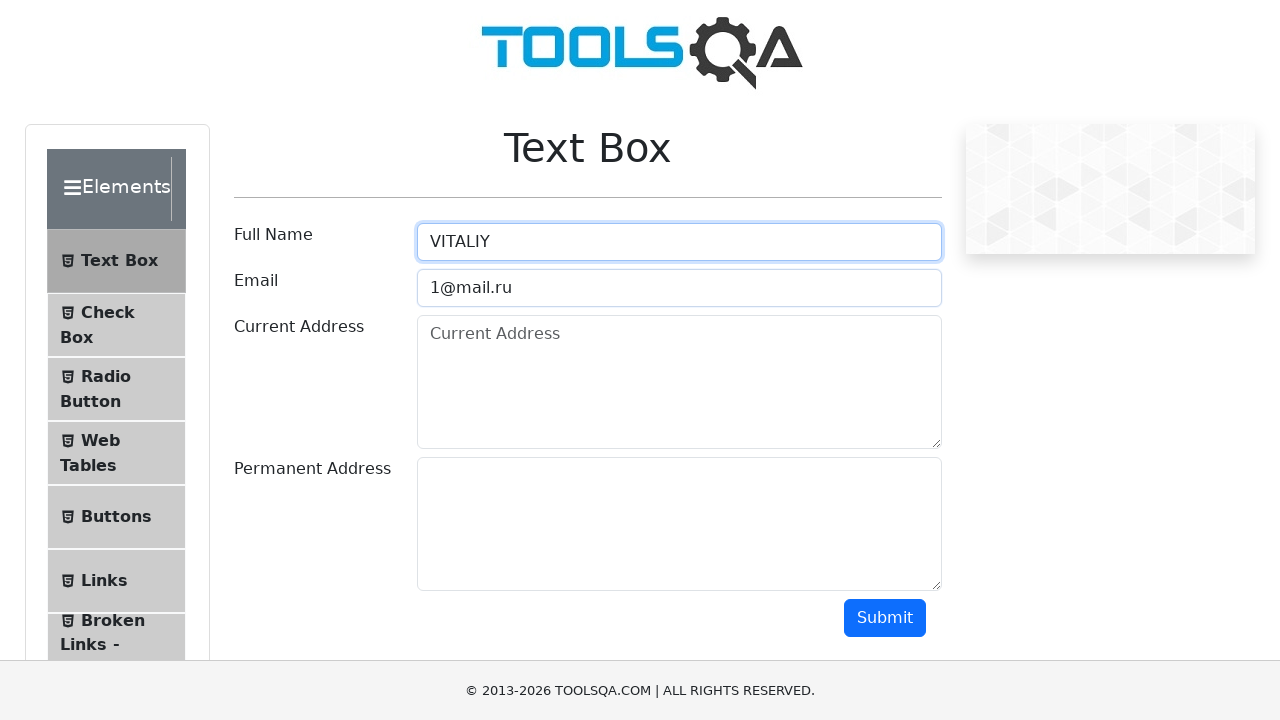

Verified Email field contains '1@mail.ru'
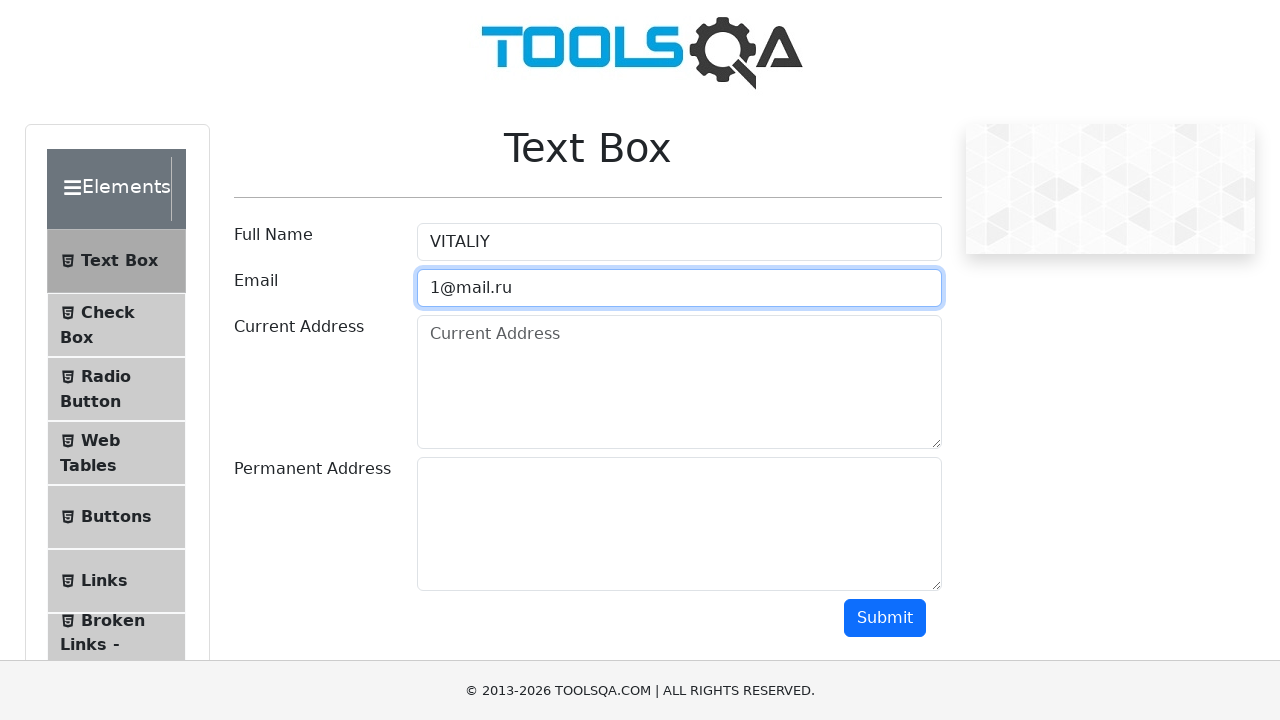

Filled Current Address field with 'Москва' on textarea#currentAddress
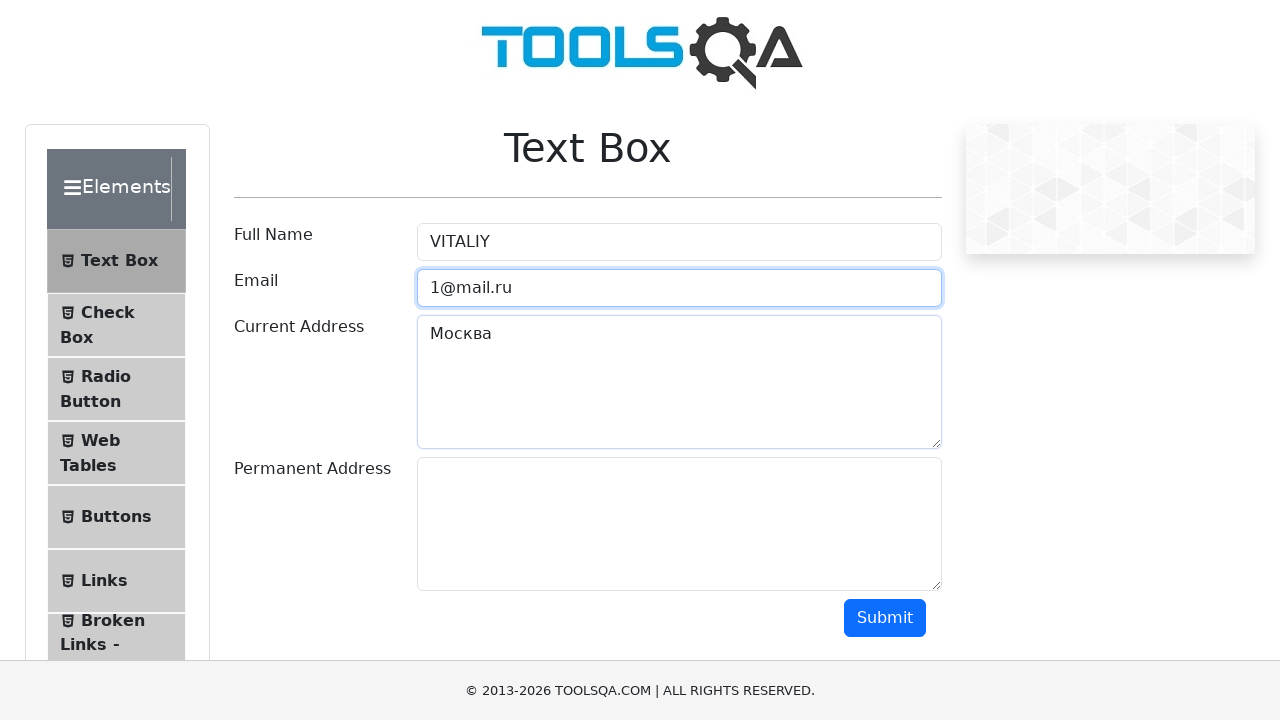

Verified Current Address field contains 'Москва'
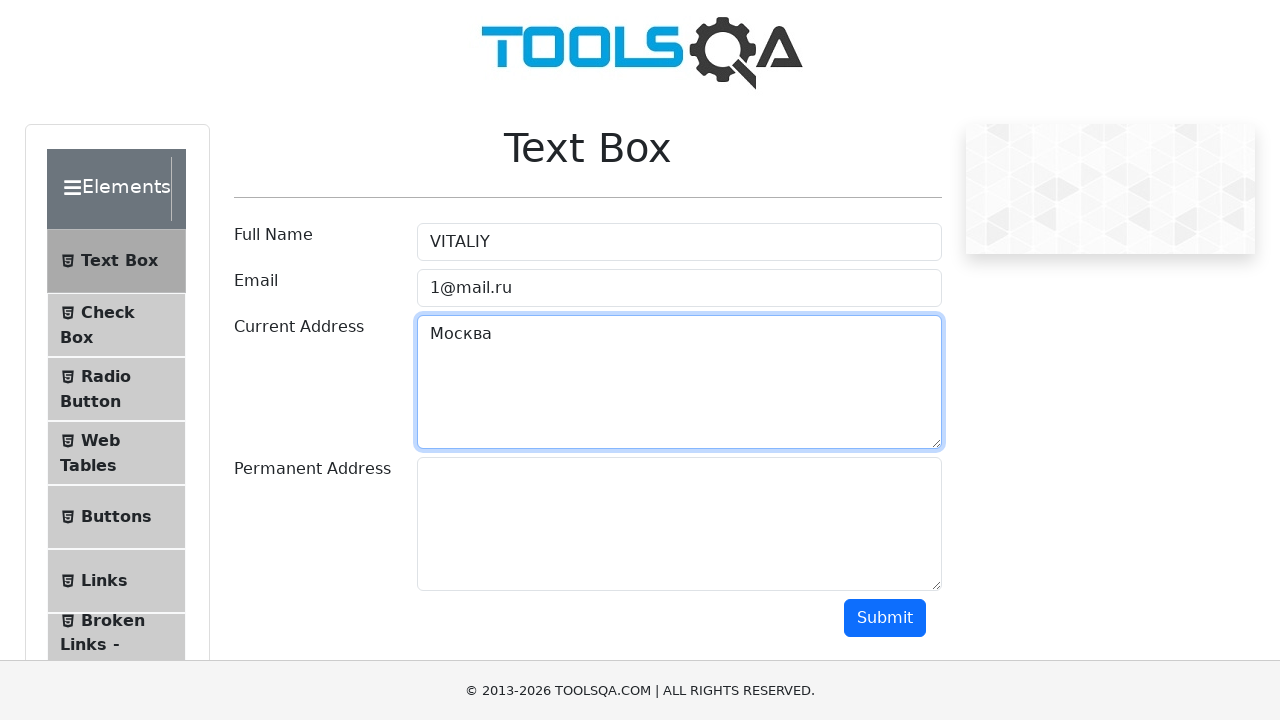

Filled Permanent Address field with 'Анадырь город герой' on textarea#permanentAddress
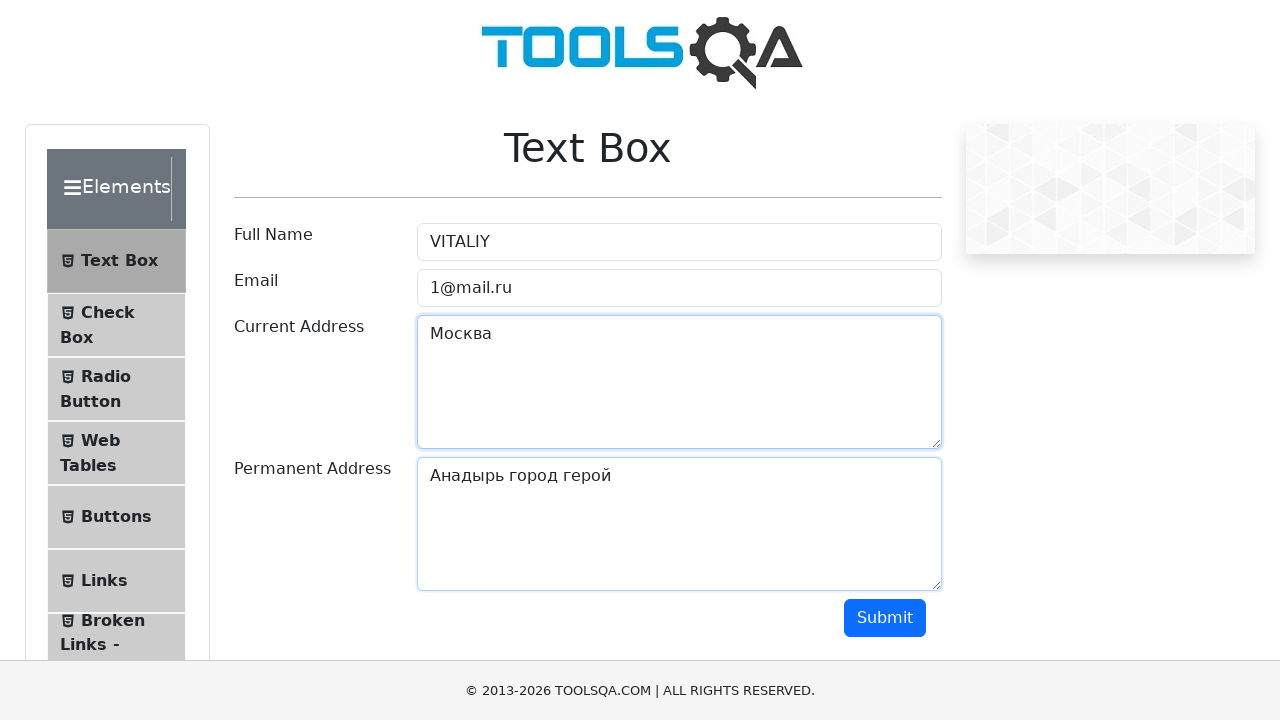

Verified Permanent Address field contains 'Анадырь город герой'
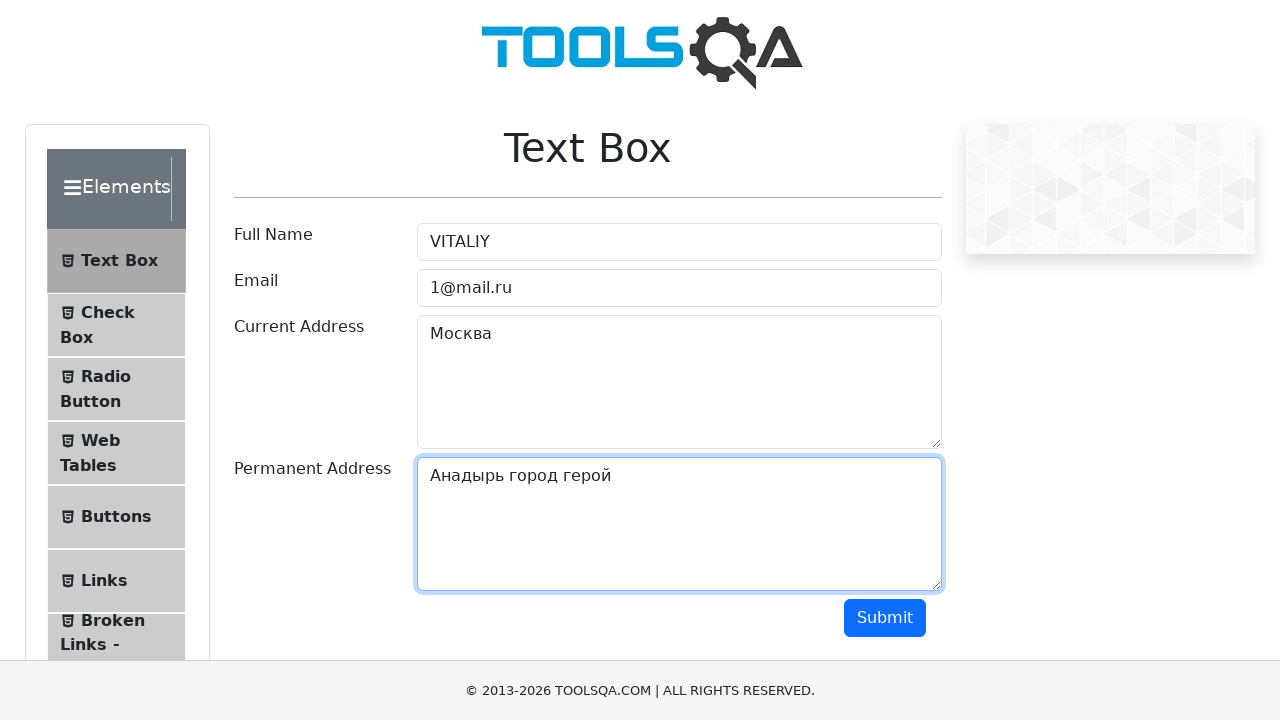

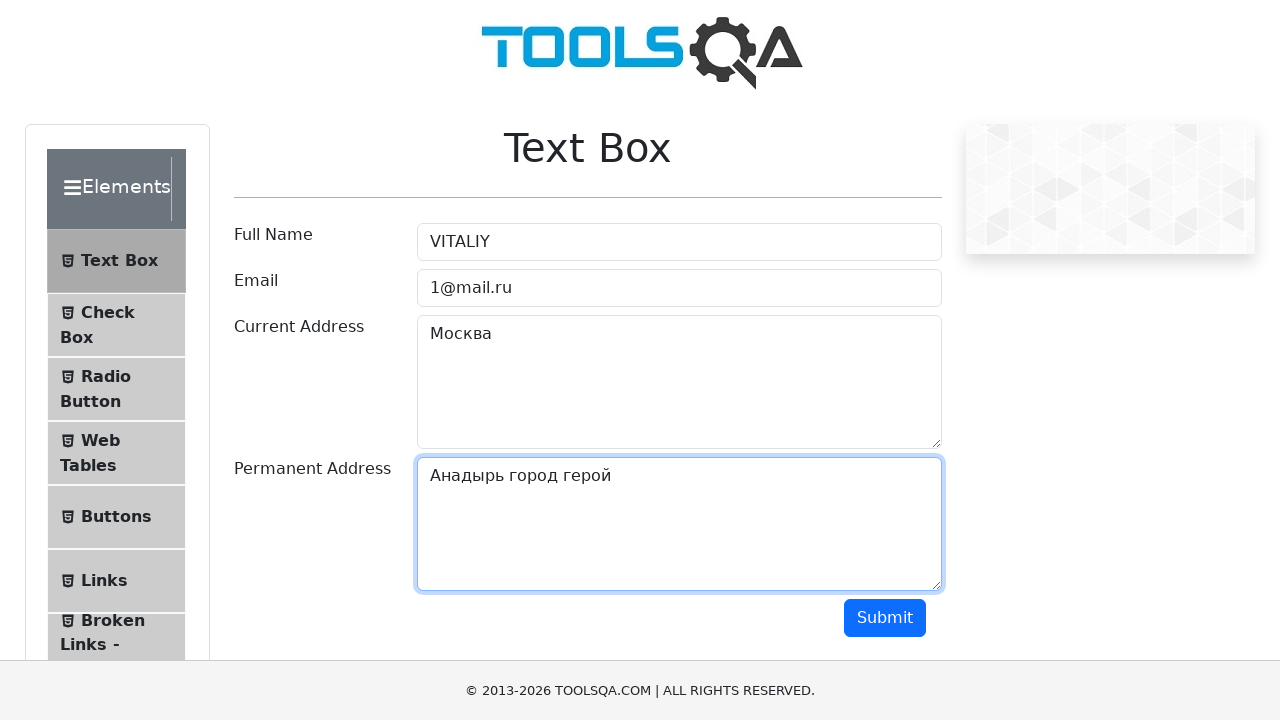